Tests navigation to demo site by clicking a link that opens in a new tab/window and switching to it

Starting URL: https://www.toolsqa.com/selenium-training/

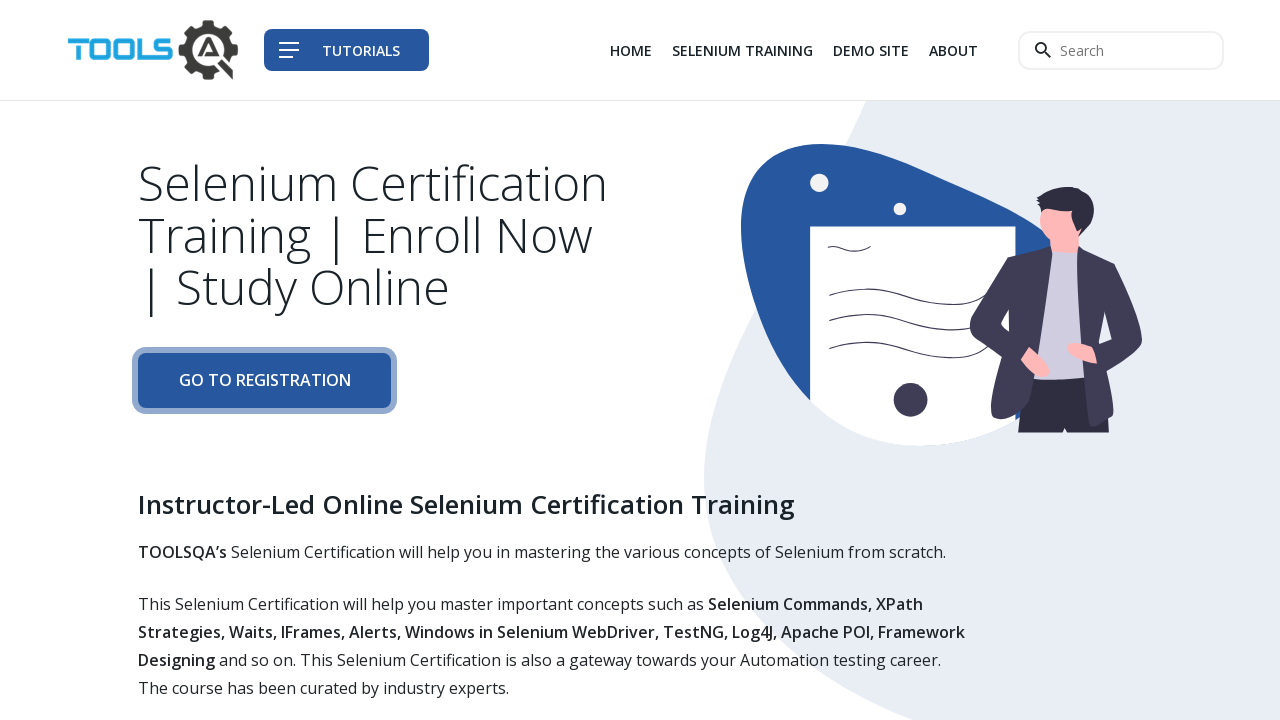

Clicked demo site link (third navigation item) which opens in new tab at (871, 50) on div.col-auto li:nth-child(3) a
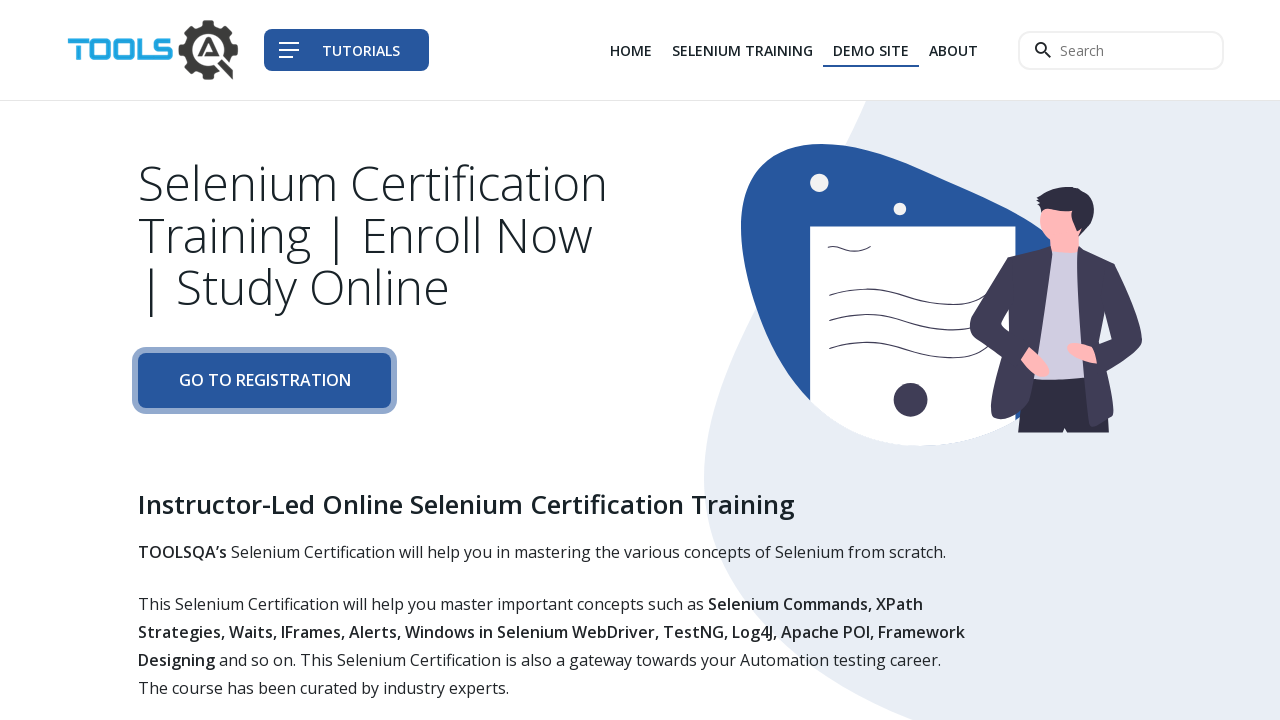

Switched to newly opened tab/window
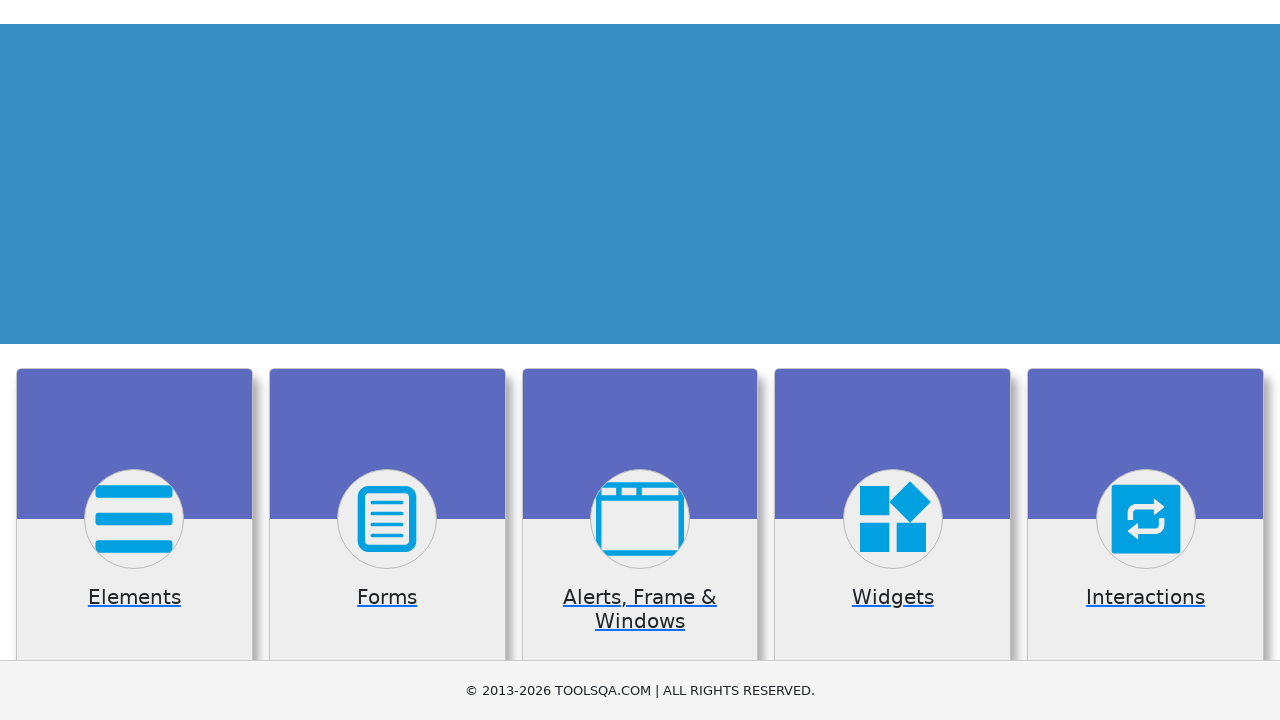

New page finished loading (domcontentloaded state)
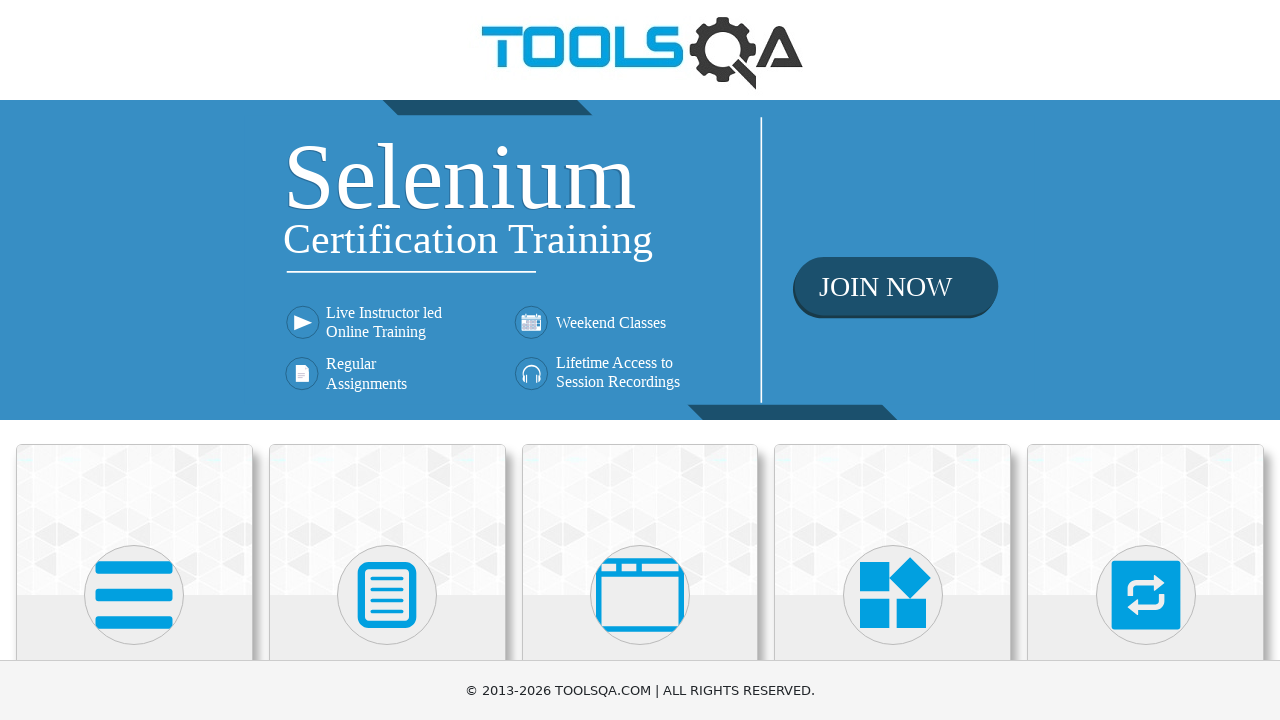

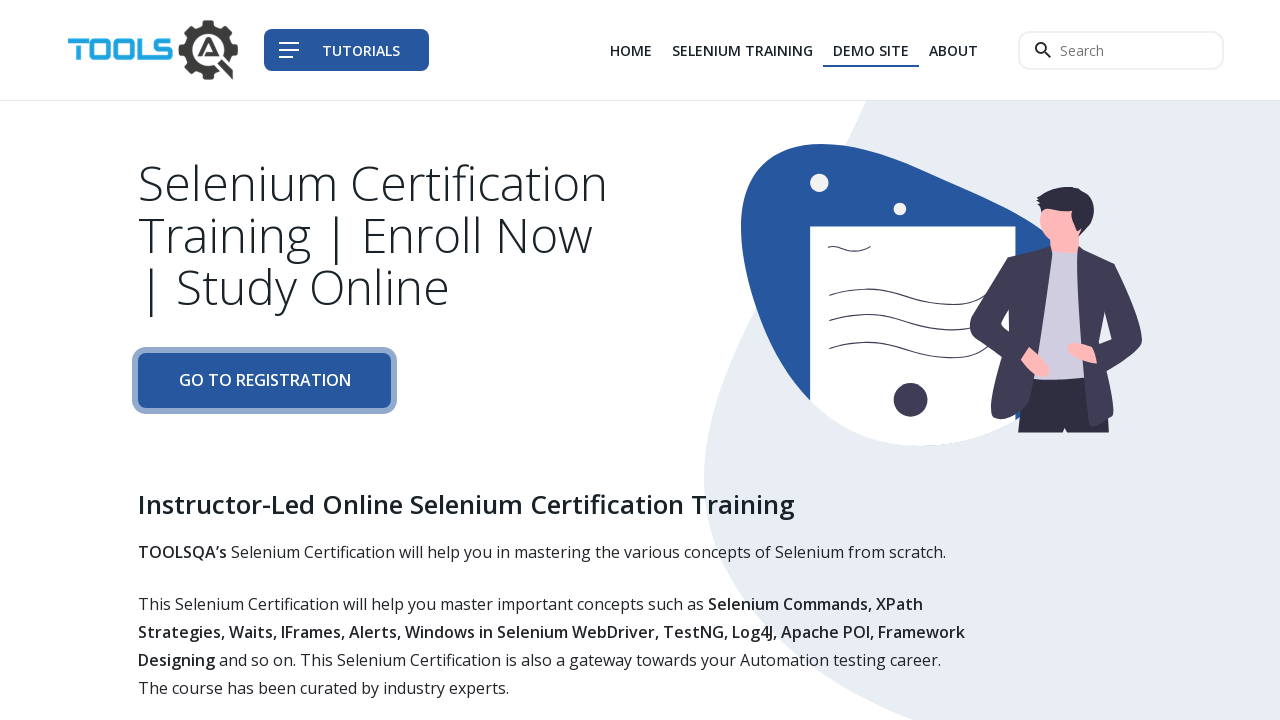